Tests navigation on Playwright website by clicking the Get Started link and verifying the URL changes

Starting URL: https://playwright.dev/

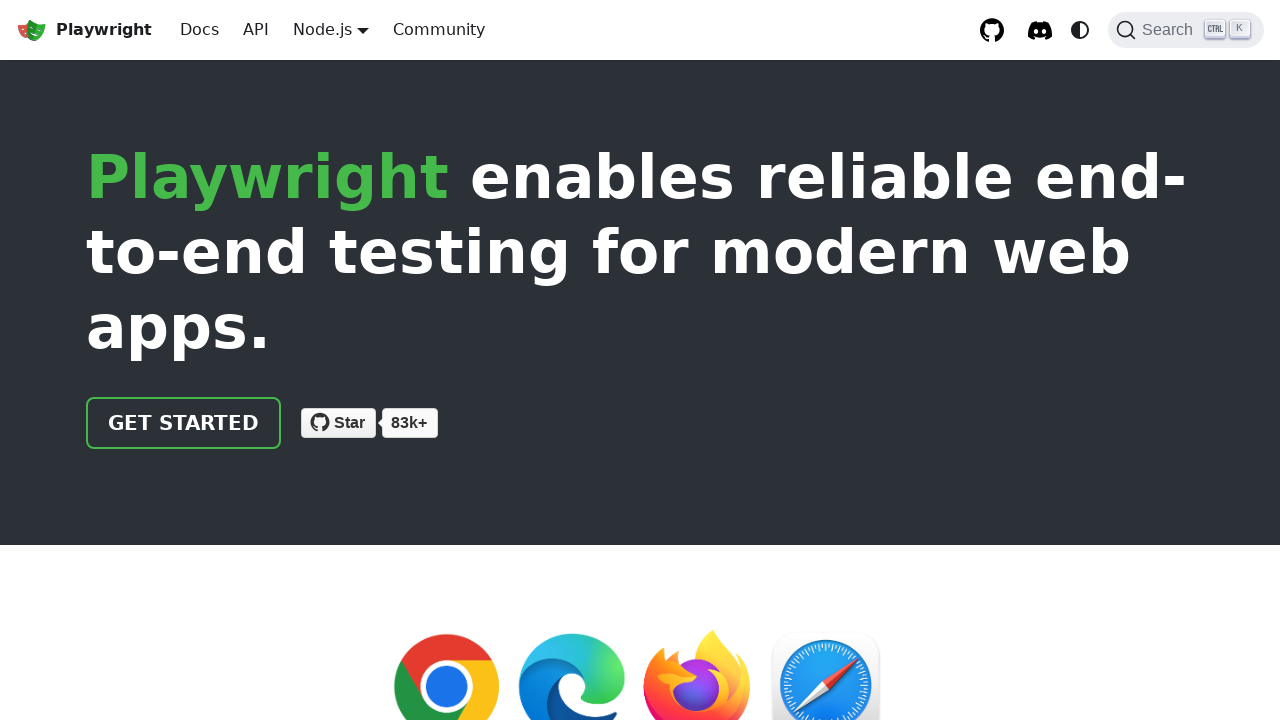

Clicked 'Get started' link on Playwright website at (184, 423) on text=Get started
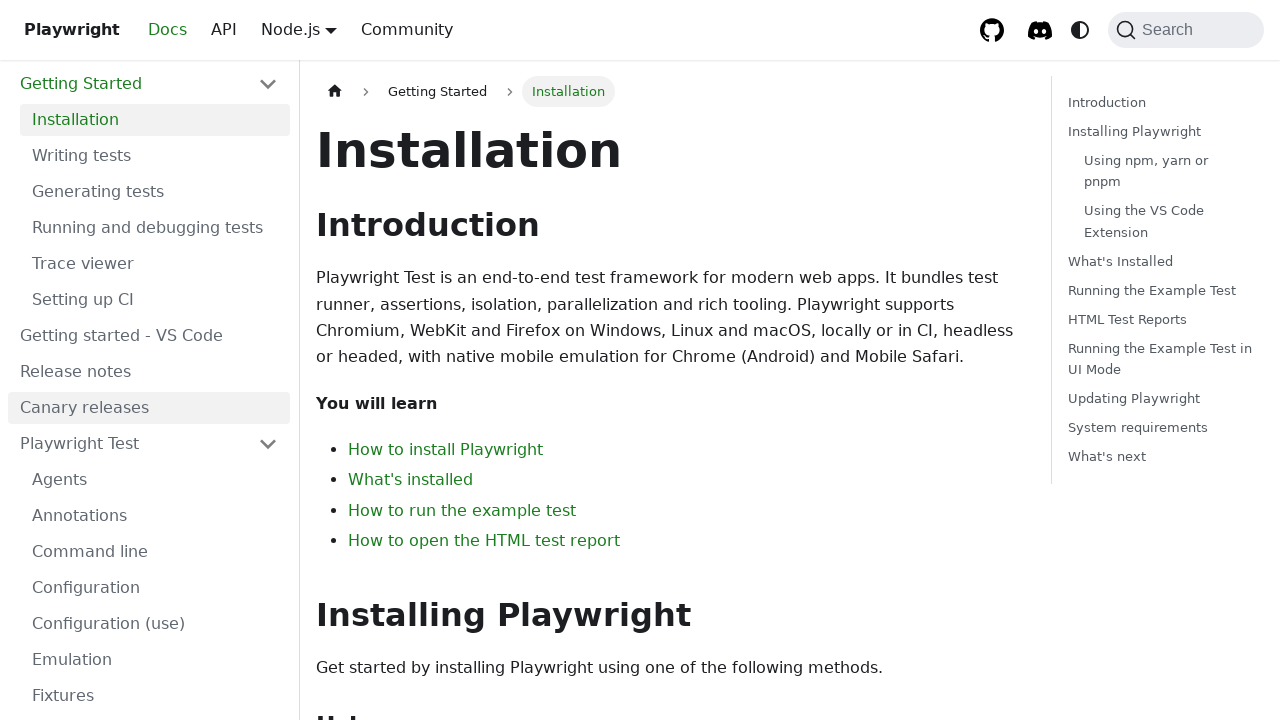

Navigation completed - URL changed to intro page
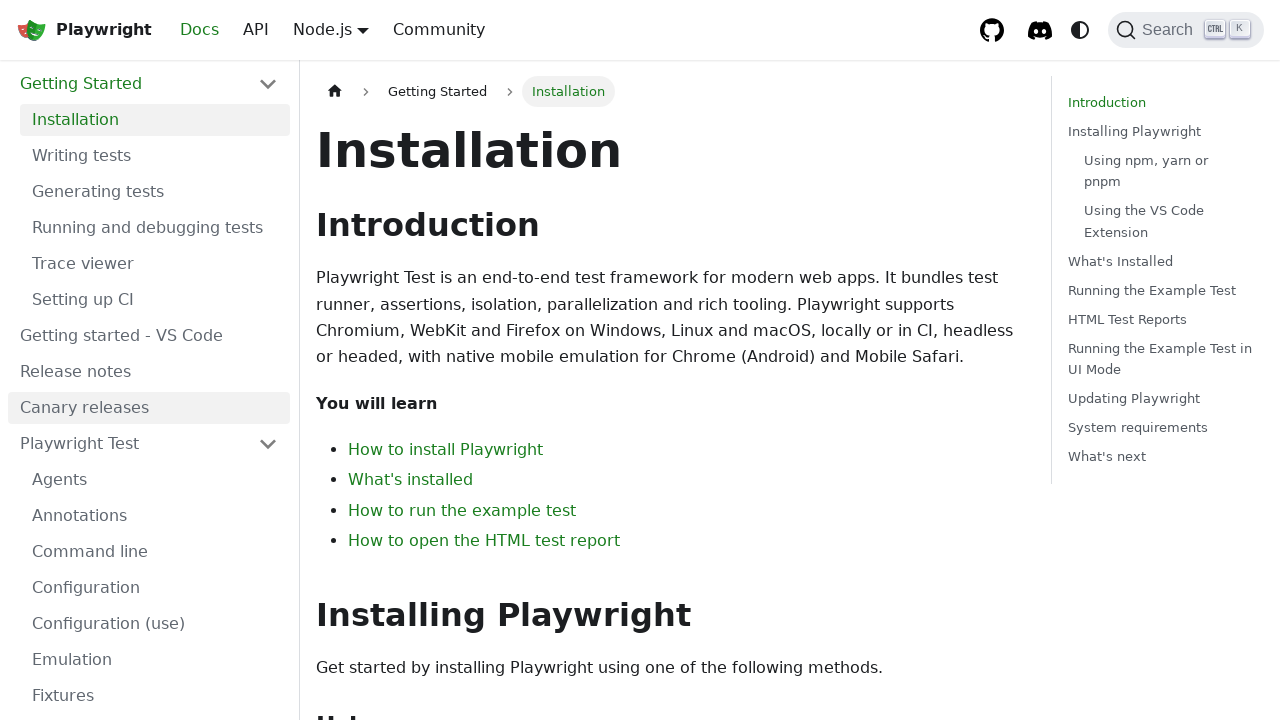

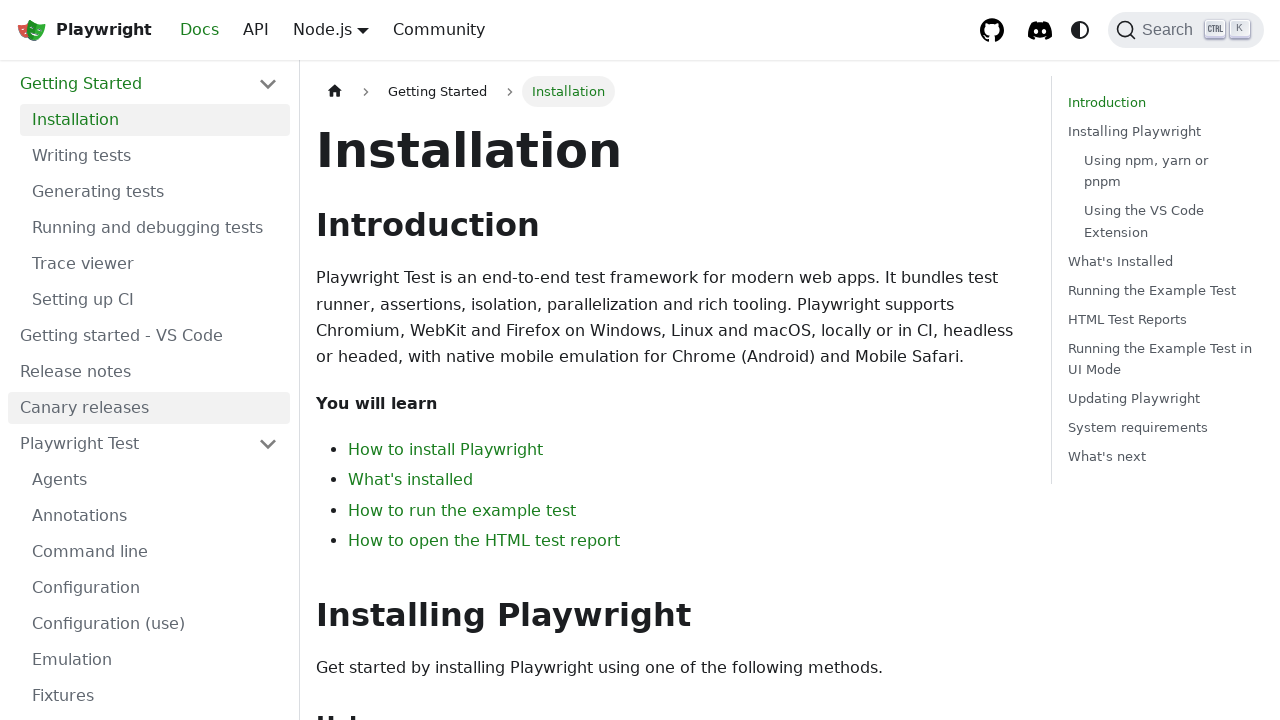